Navigates to the Portuguese Industrial Property Institute's bulletin page, waits for the page wrapper to load, locates the first bulletin link, and scrolls it into view to verify the bulletin listing is accessible.

Starting URL: https://inpi.justica.gov.pt/boletim-da-propriedade-industrial

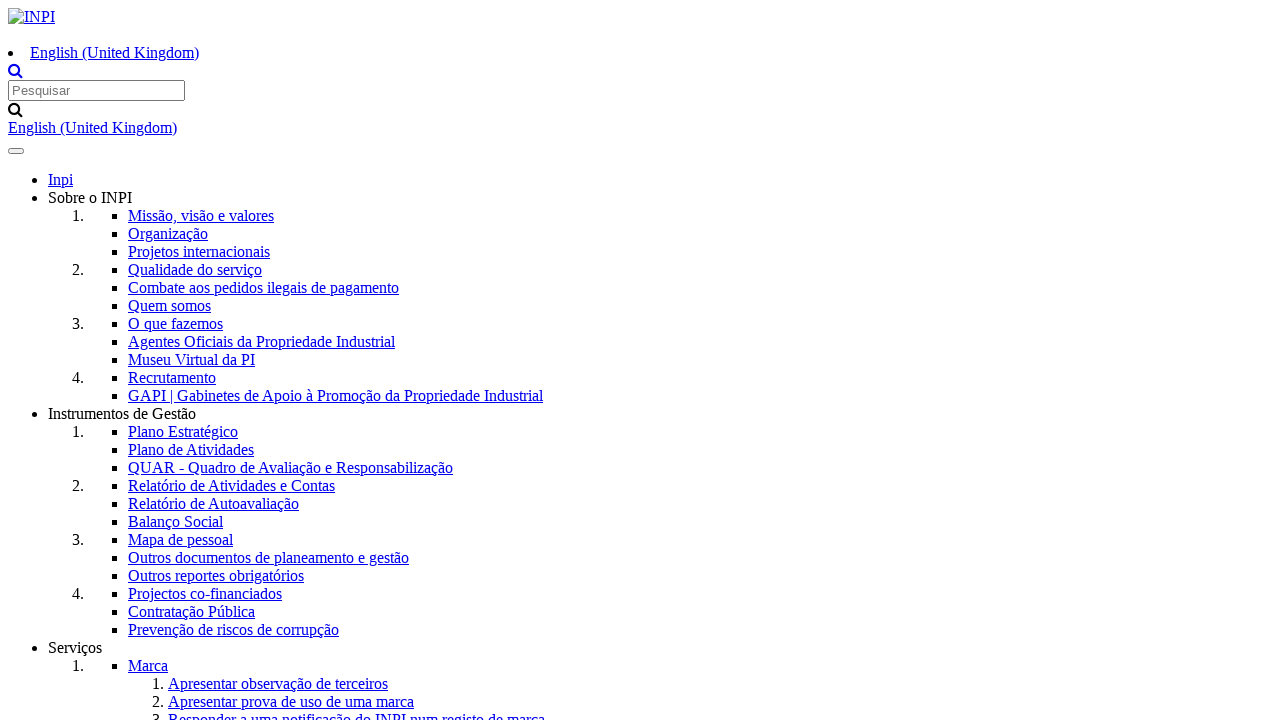

Waited for page wrapper to load
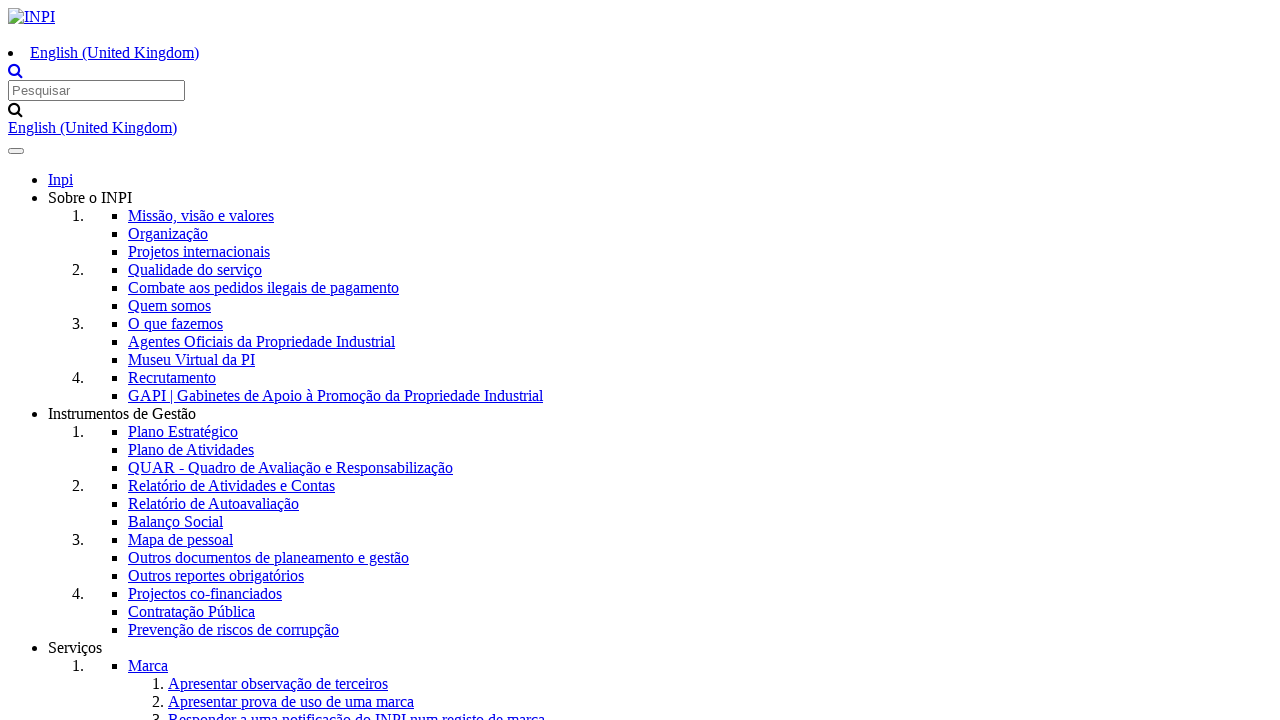

Located first wrapper element
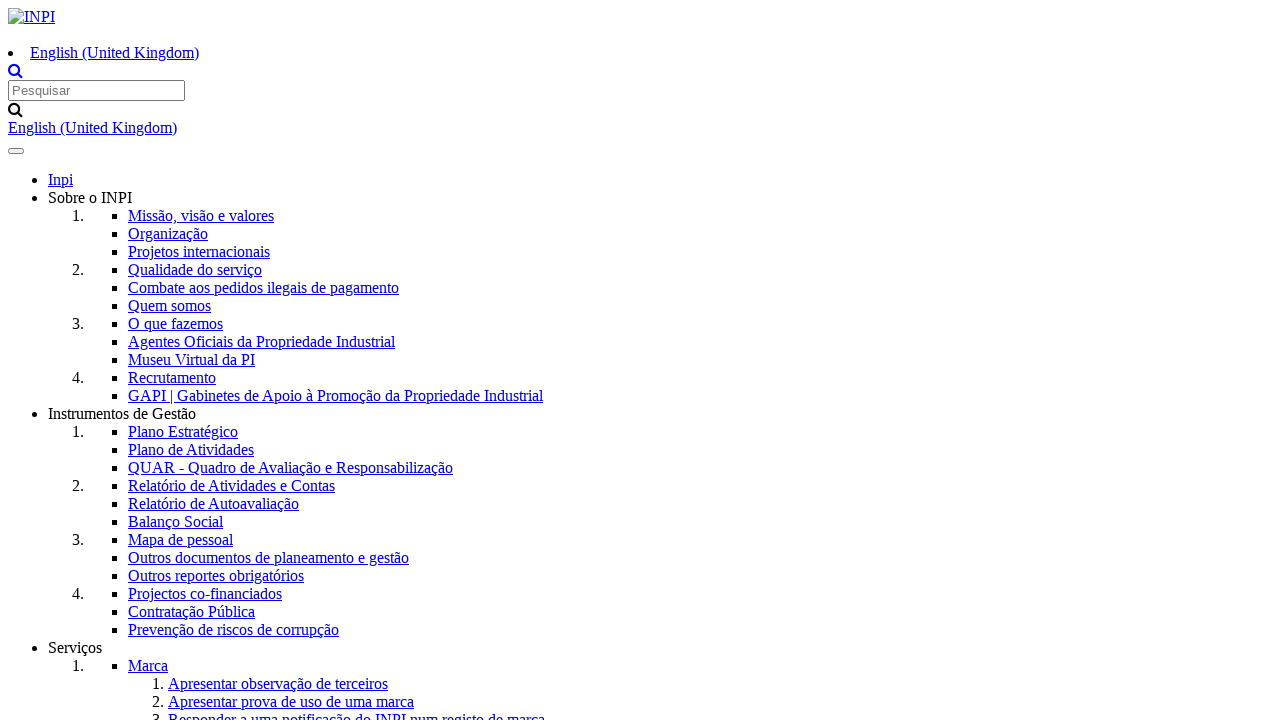

Located first bulletin link within wrapper
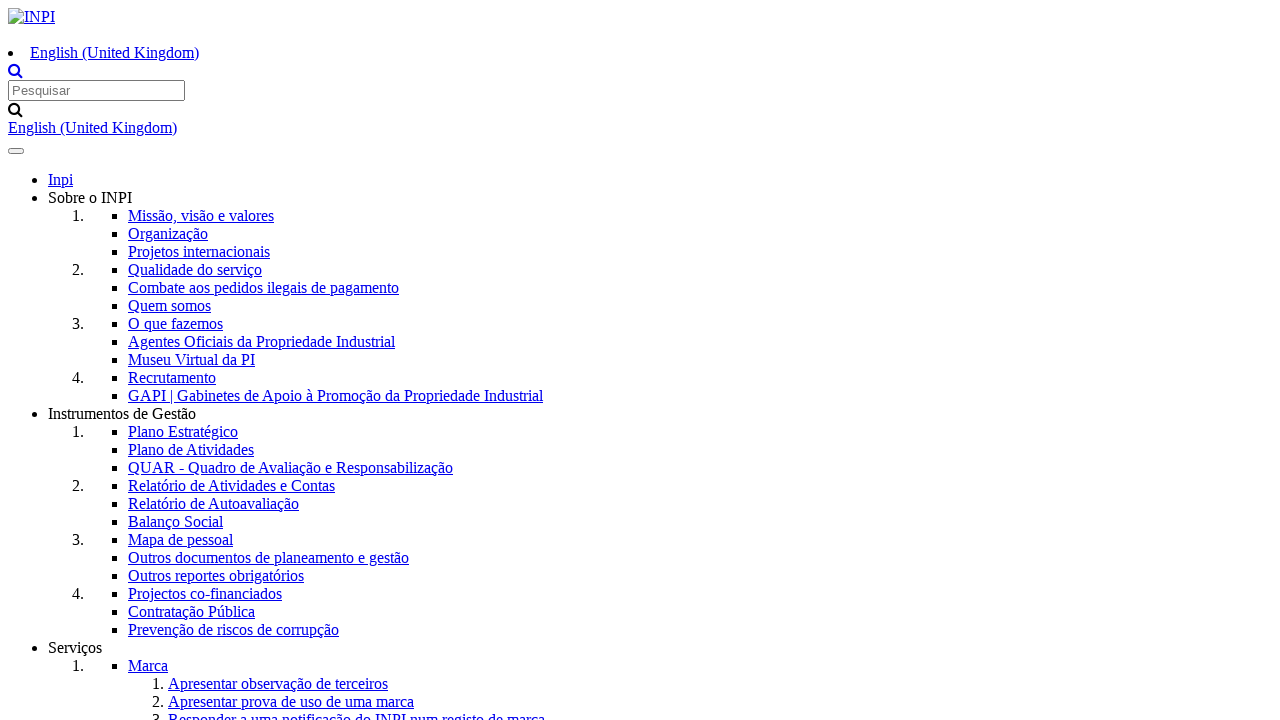

Scrolled bulletin link into view
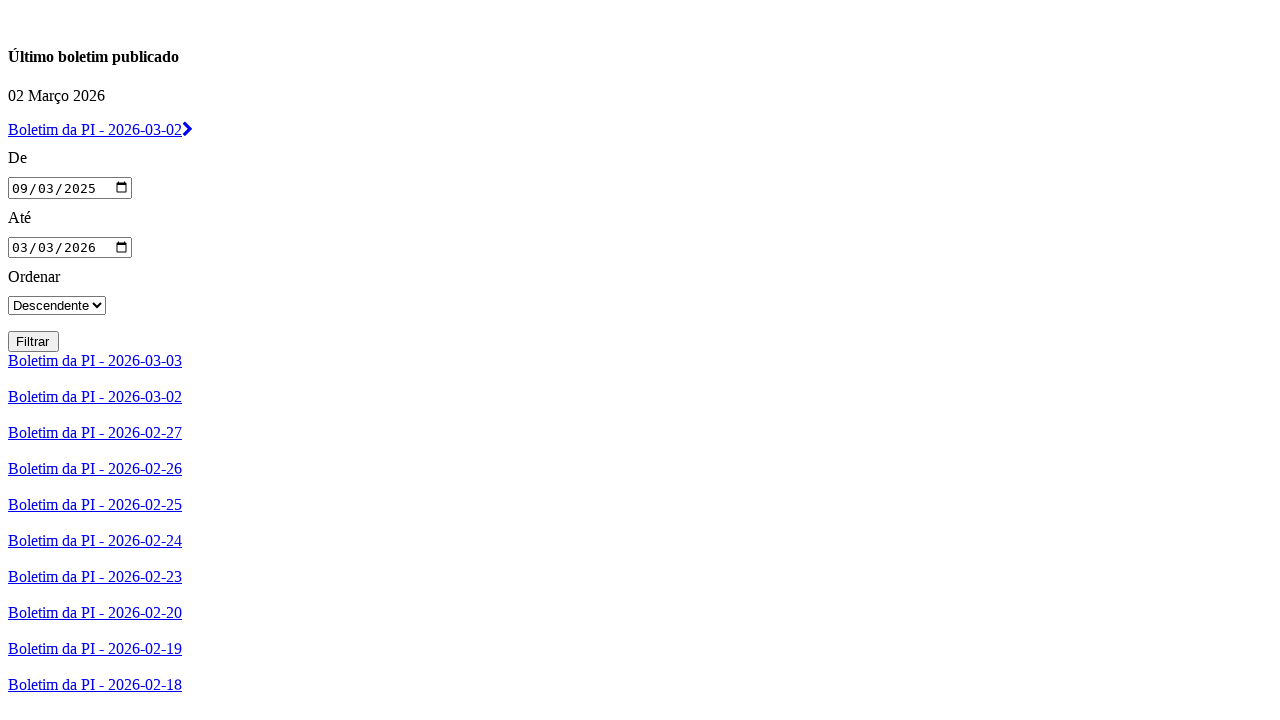

Verified bulletin link is visible
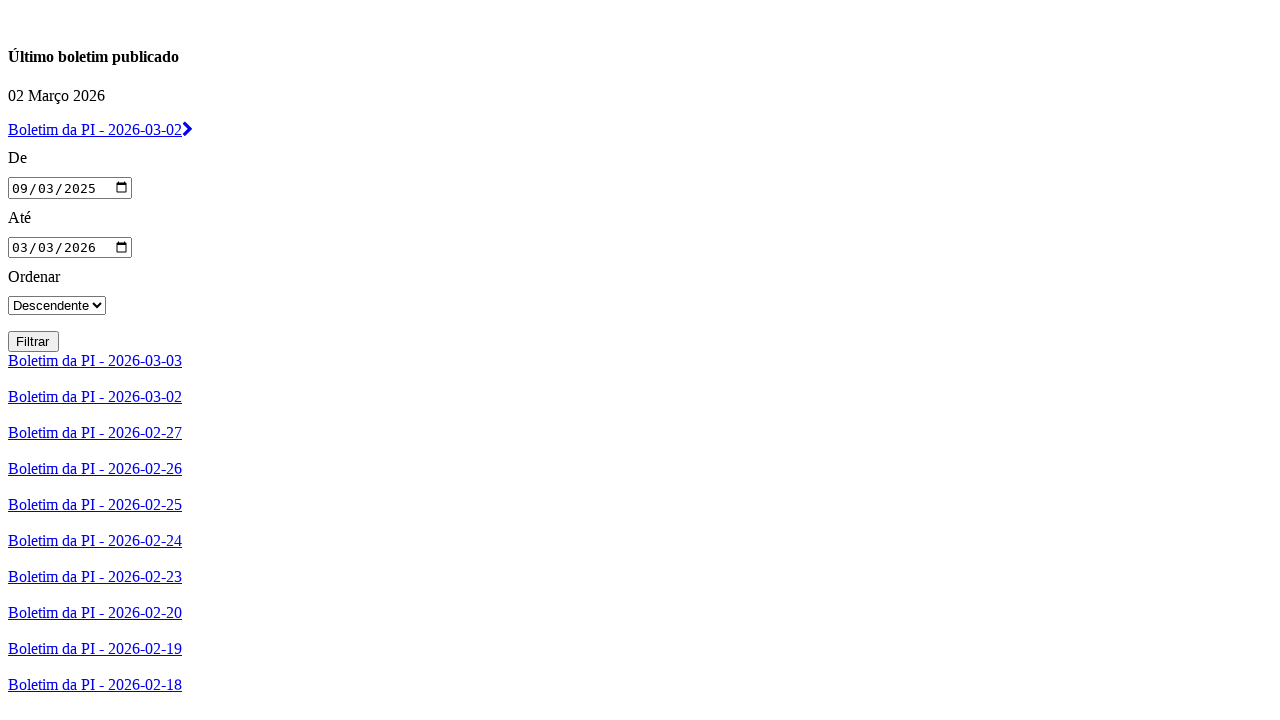

Retrieved bulletin text: Boletim da PI - 2026-03-03
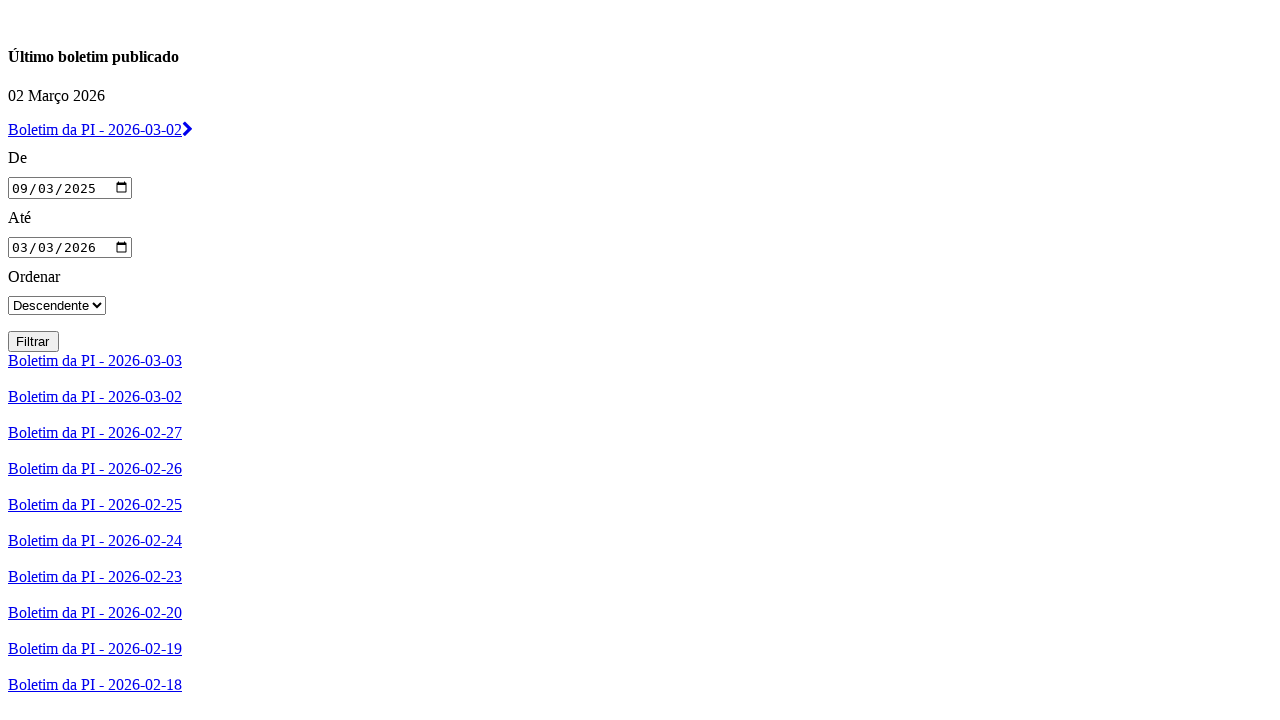

Retrieved bulletin PDF URL: https://inpi.justica.gov.pt/LinkClick.aspx?fileticket=T7OEvaqzkVg%3d&portalid=6
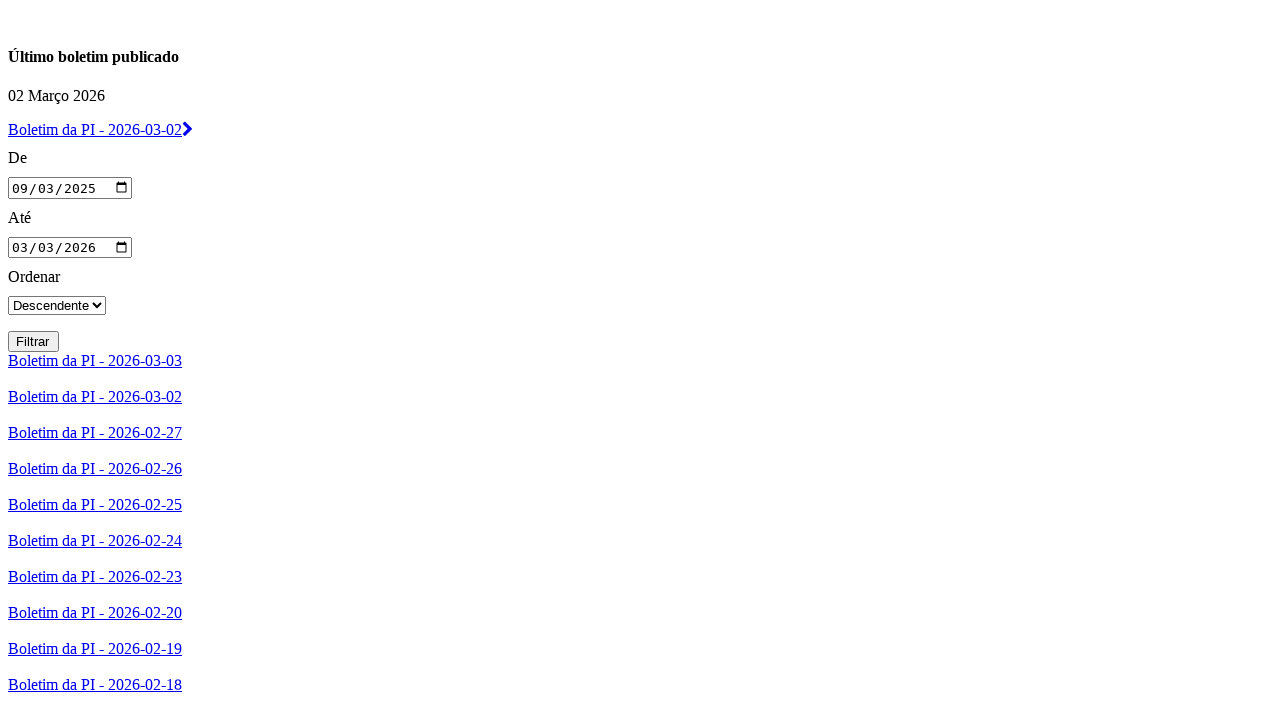

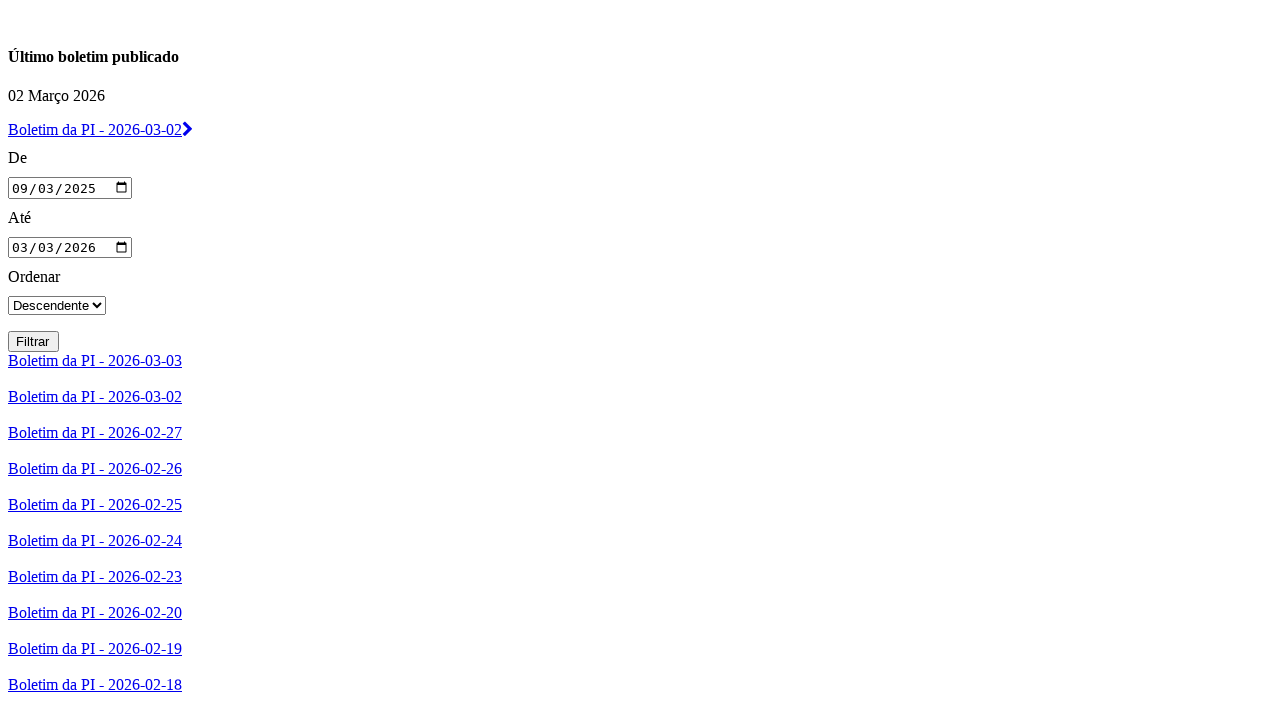